Navigates to Rahul Shetty Academy website and verifies the page loads by checking the title and URL are accessible

Starting URL: https://rahulshettyacademy.com/

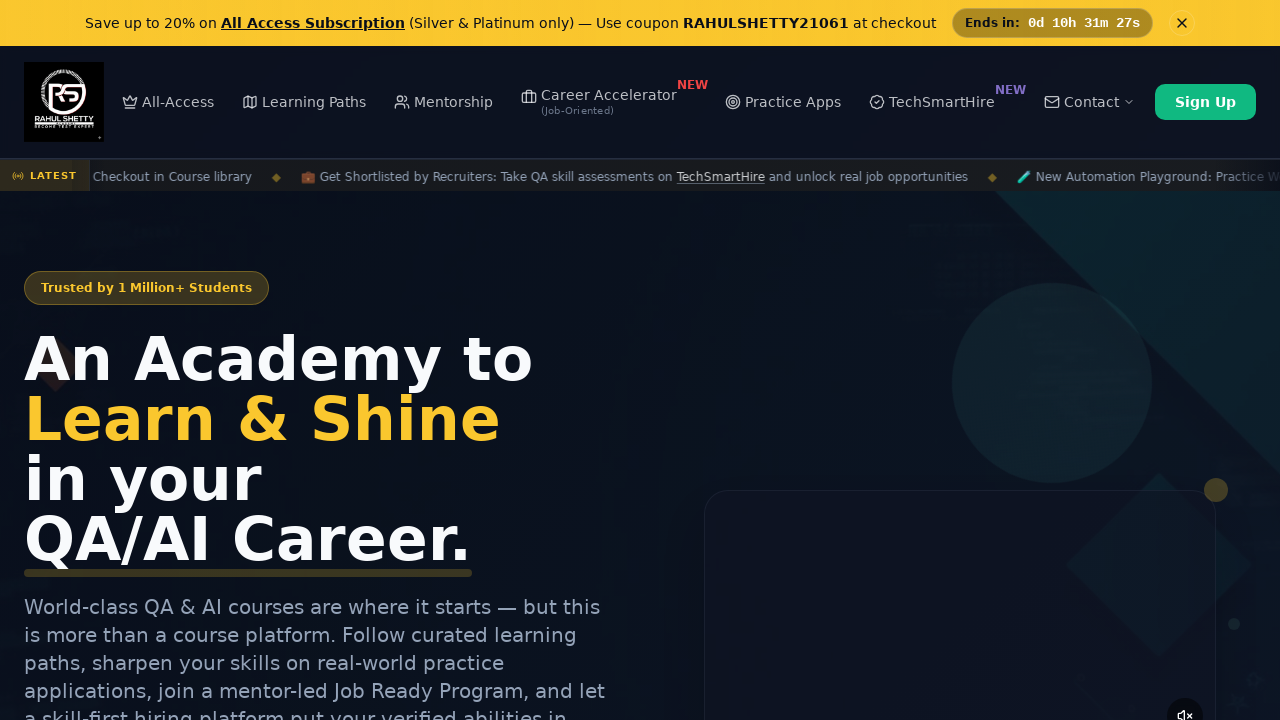

Page loaded with domcontentloaded state
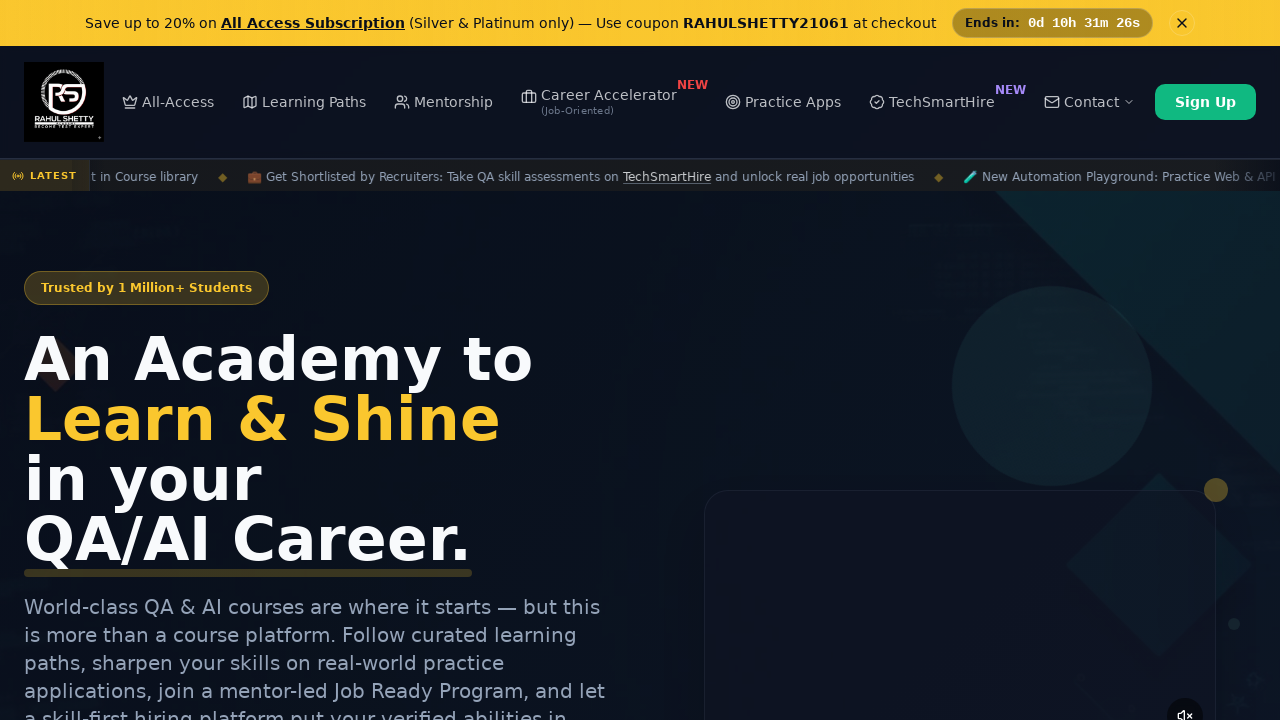

Retrieved page title: Rahul Shetty Academy | QA Automation, Playwright, AI Testing & Online Training
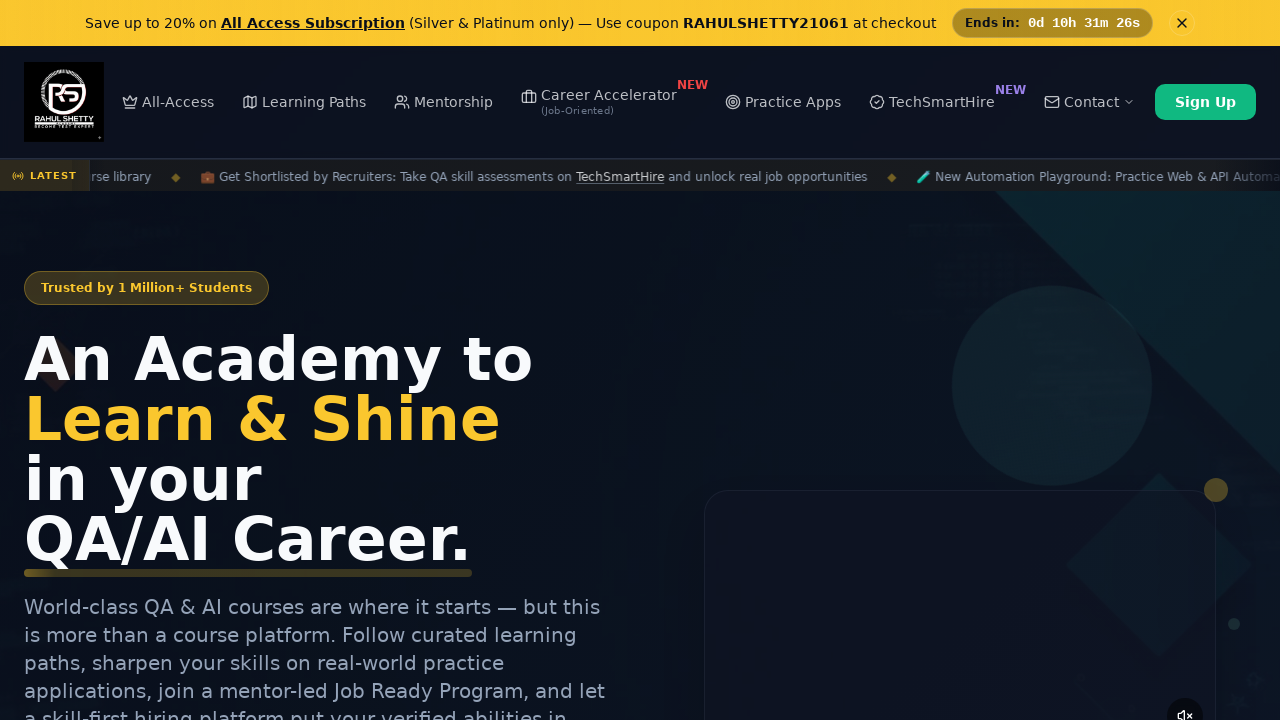

Retrieved current URL: https://rahulshettyacademy.com/
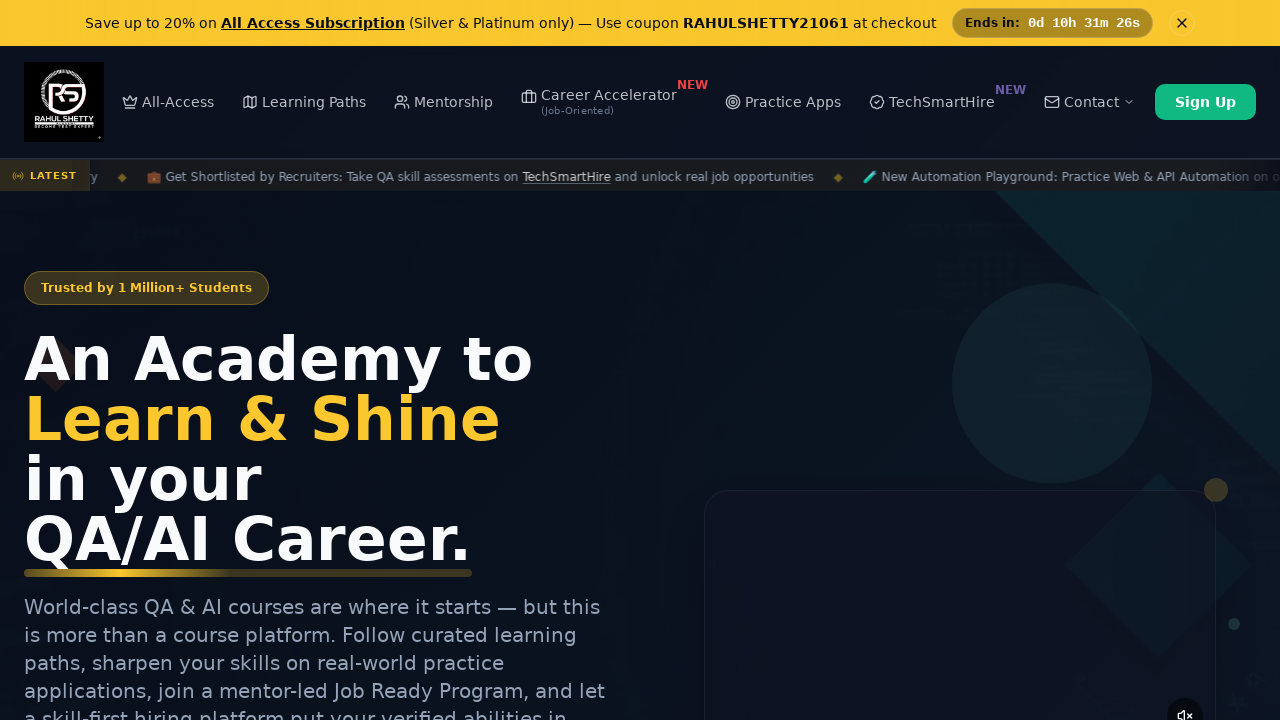

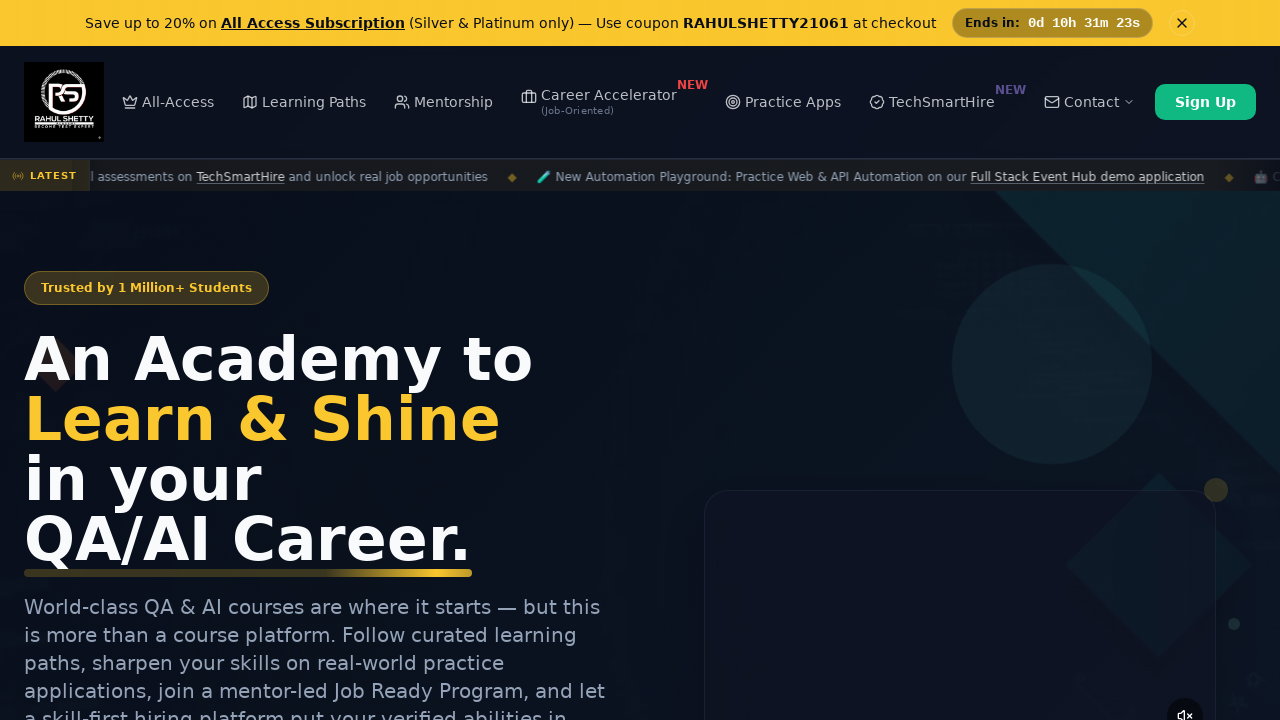